Tests working with multiple browser windows by clicking a link that opens a new window, tracking window handles explicitly, and switching between windows to verify each window's page title.

Starting URL: https://the-internet.herokuapp.com/windows

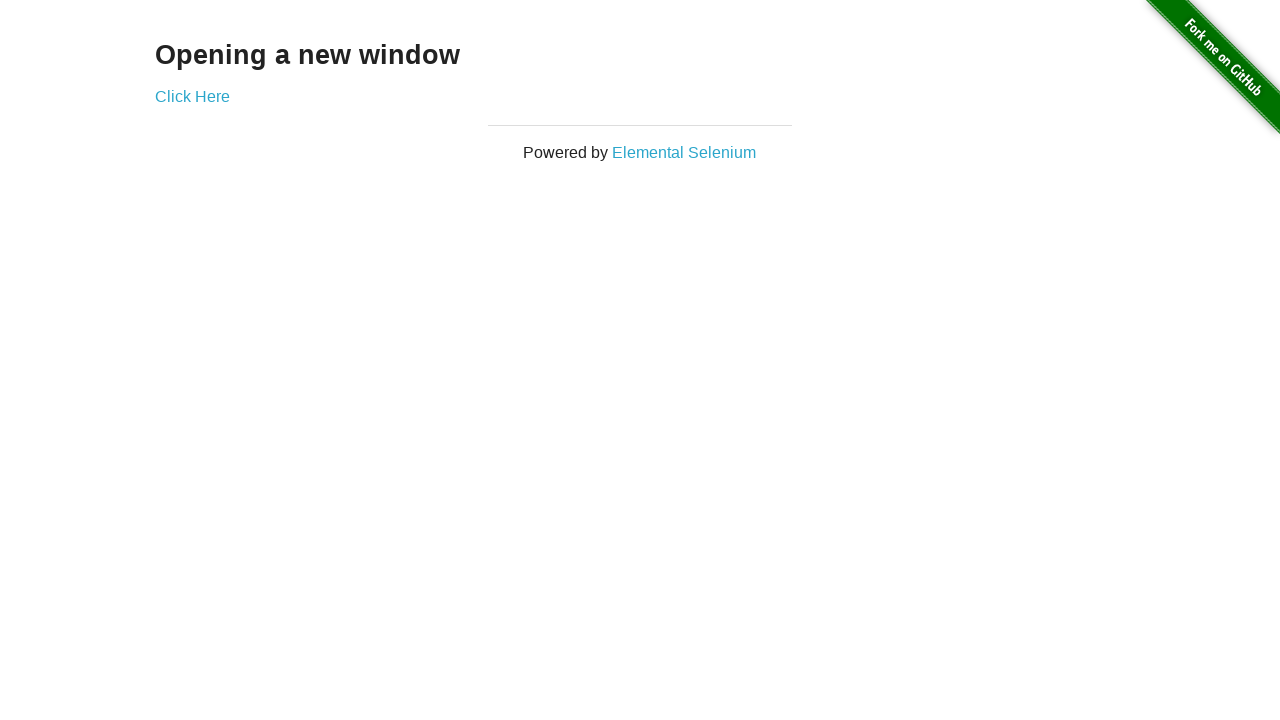

Clicked link to open new window at (192, 96) on .example a
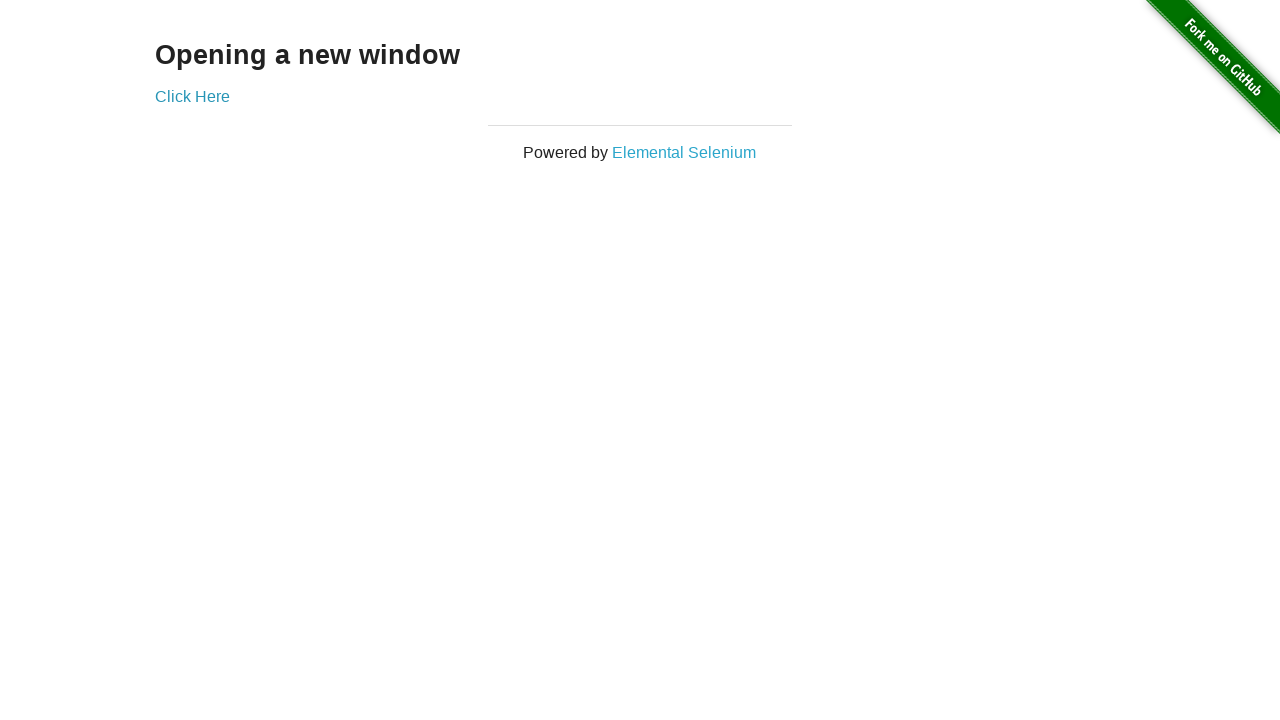

New window handle captured
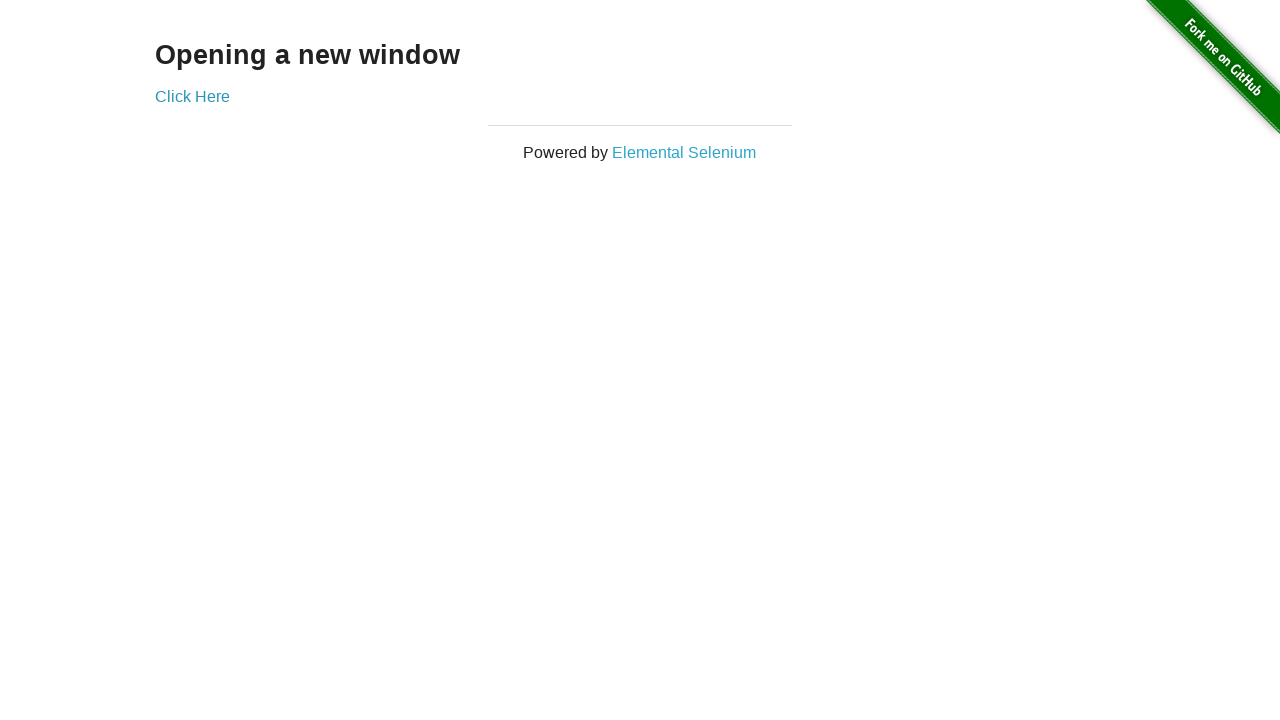

New page loaded and ready
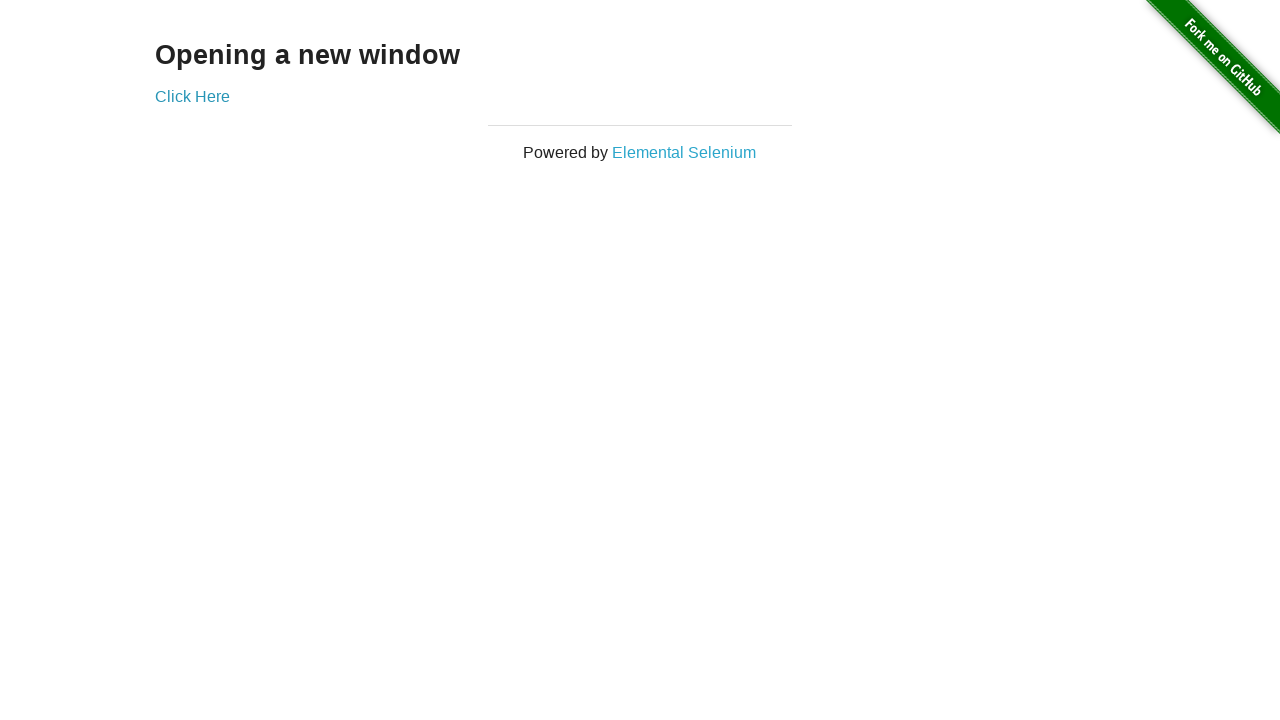

Verified original window title is 'The Internet'
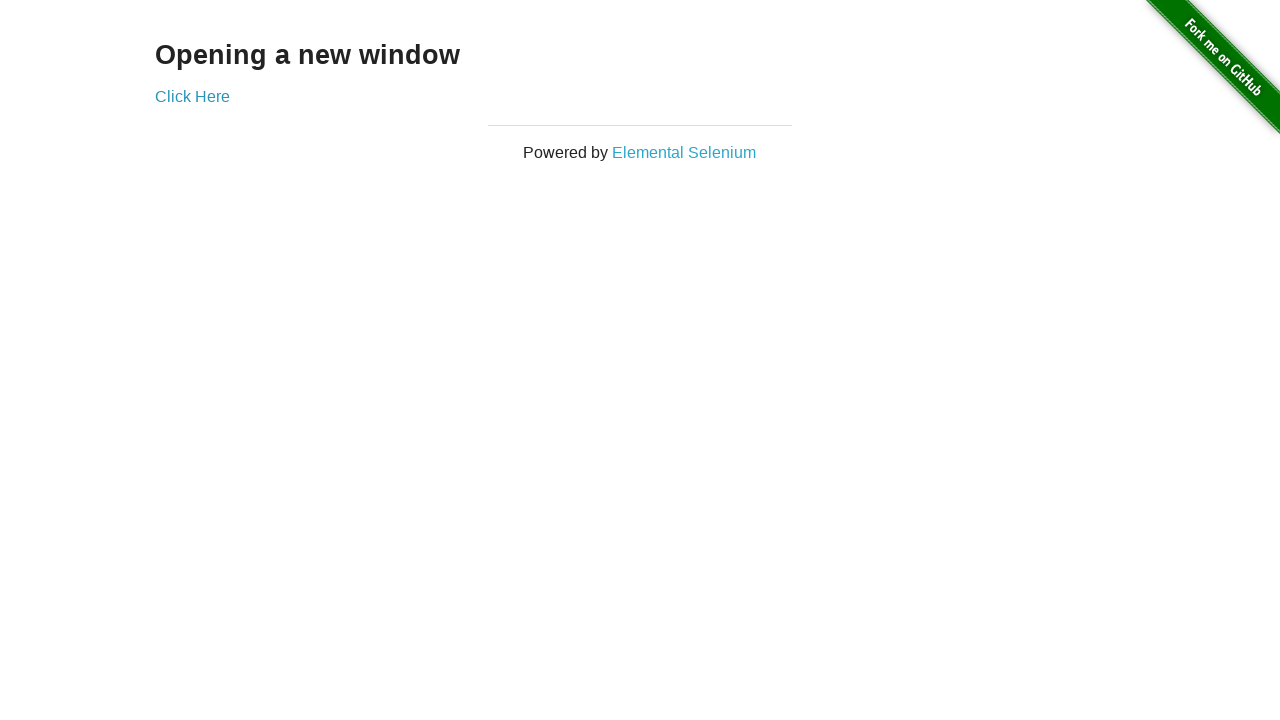

Verified new window title is 'New Window'
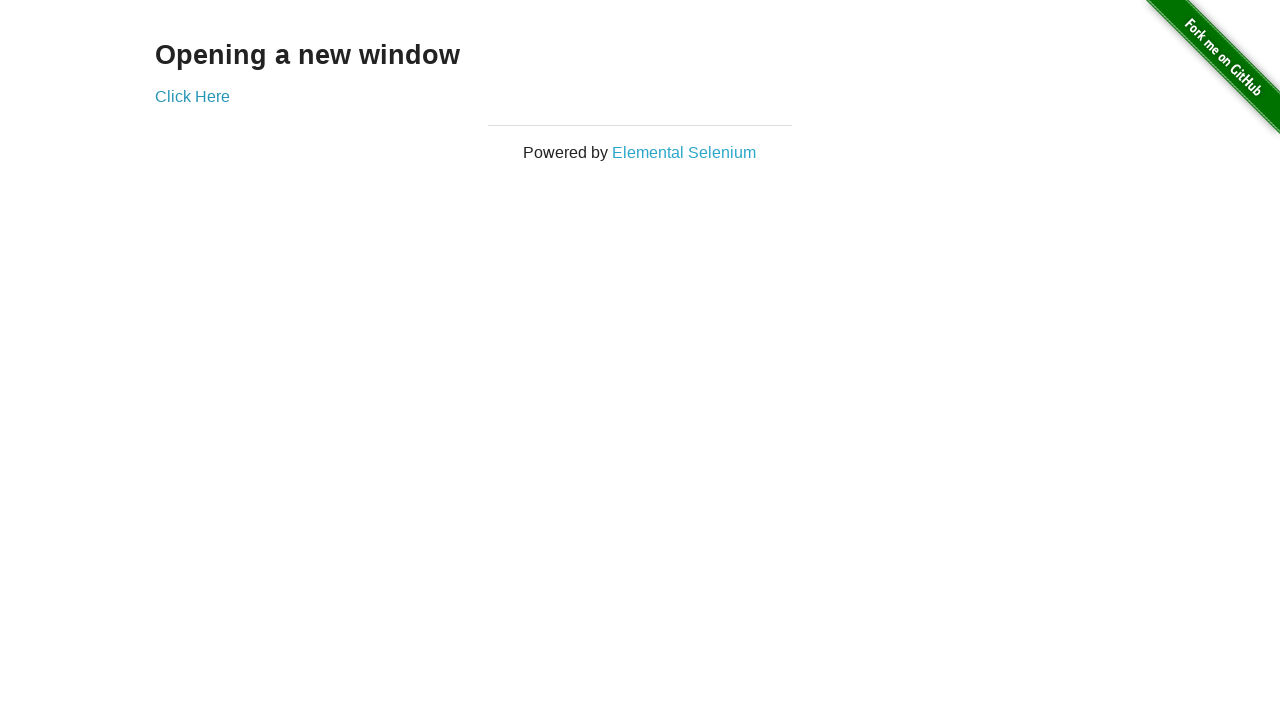

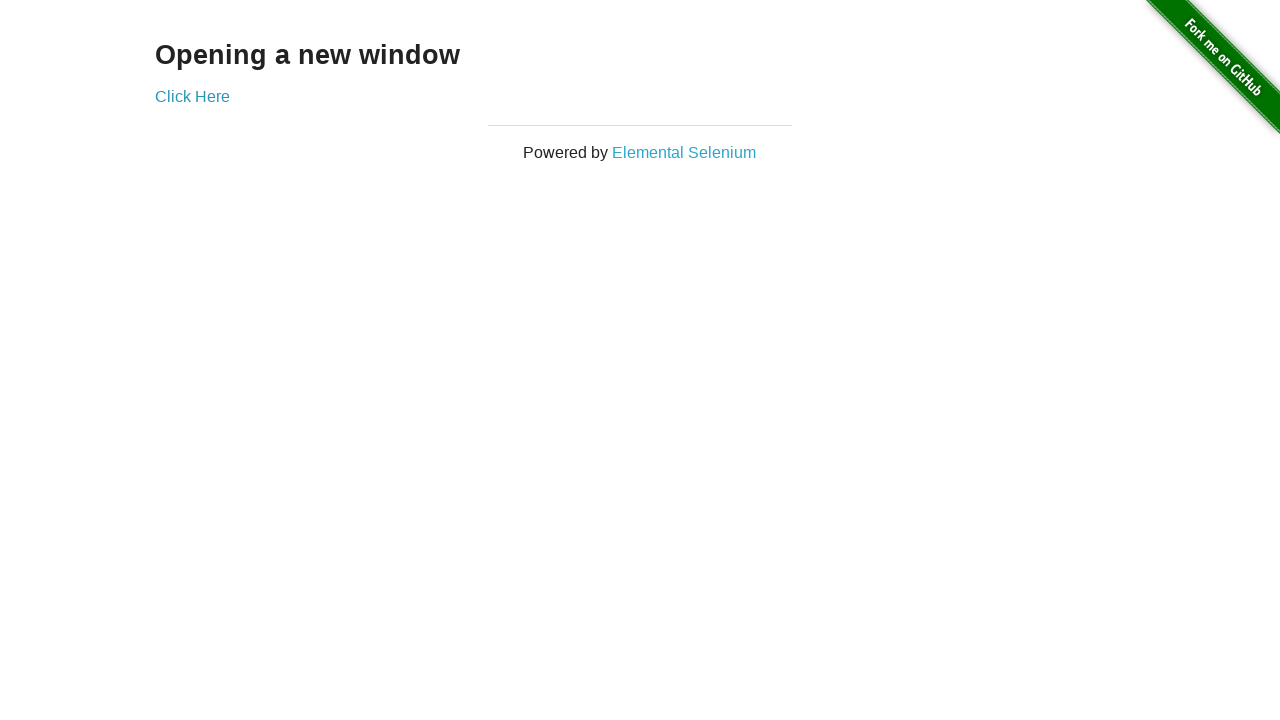